Tests login functionality on Sauce Demo site by filling username and password fields and clicking the login button

Starting URL: https://www.saucedemo.com/

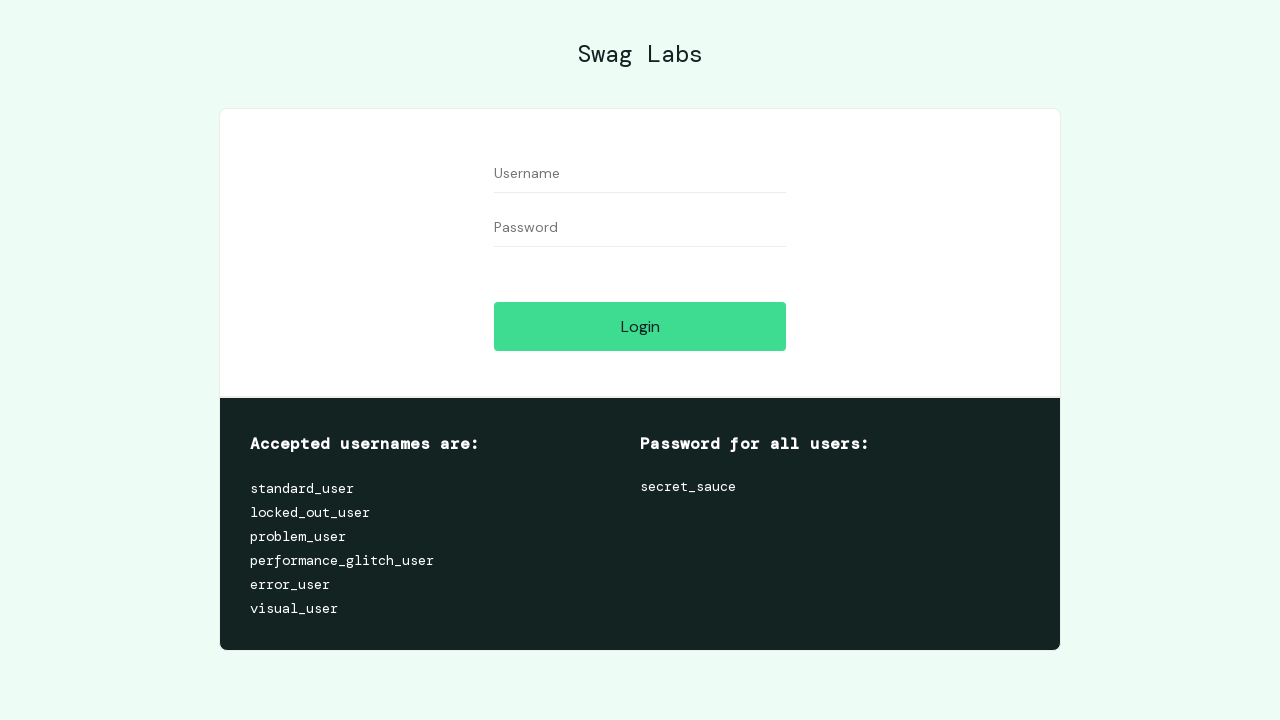

Filled username field with 'standard_user' on #user-name
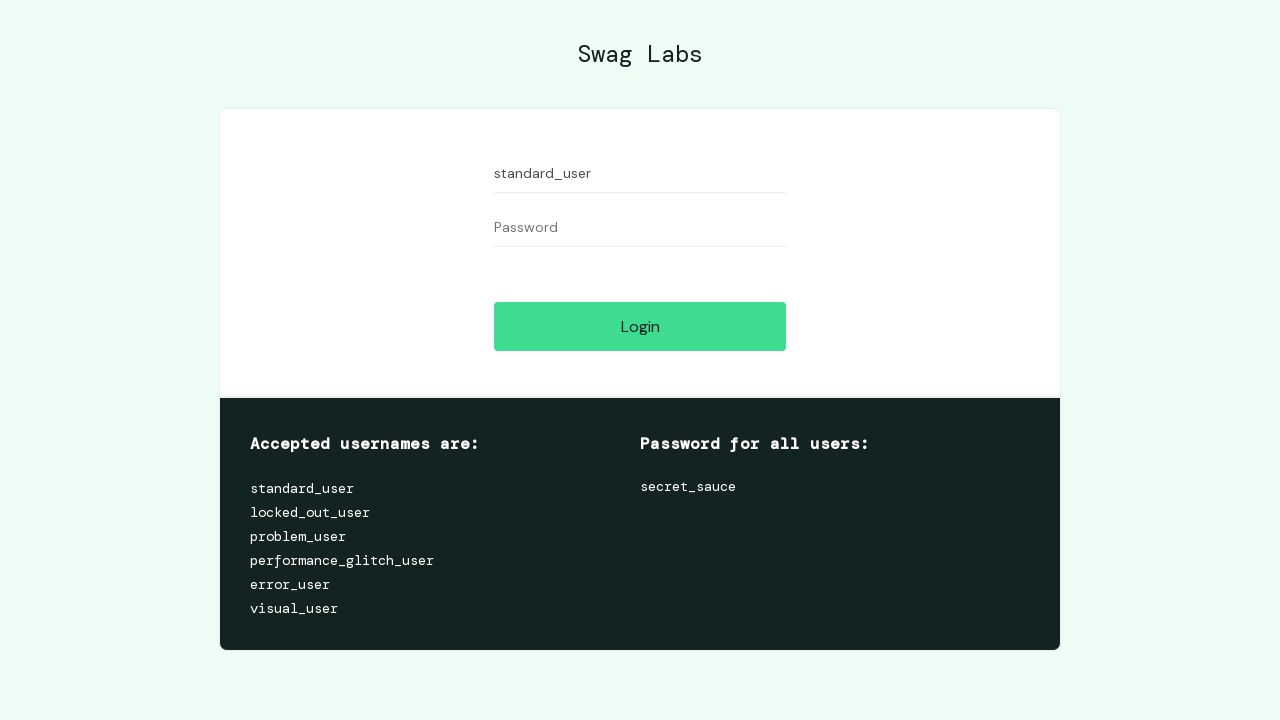

Filled password field with 'secret_sauce' on #password
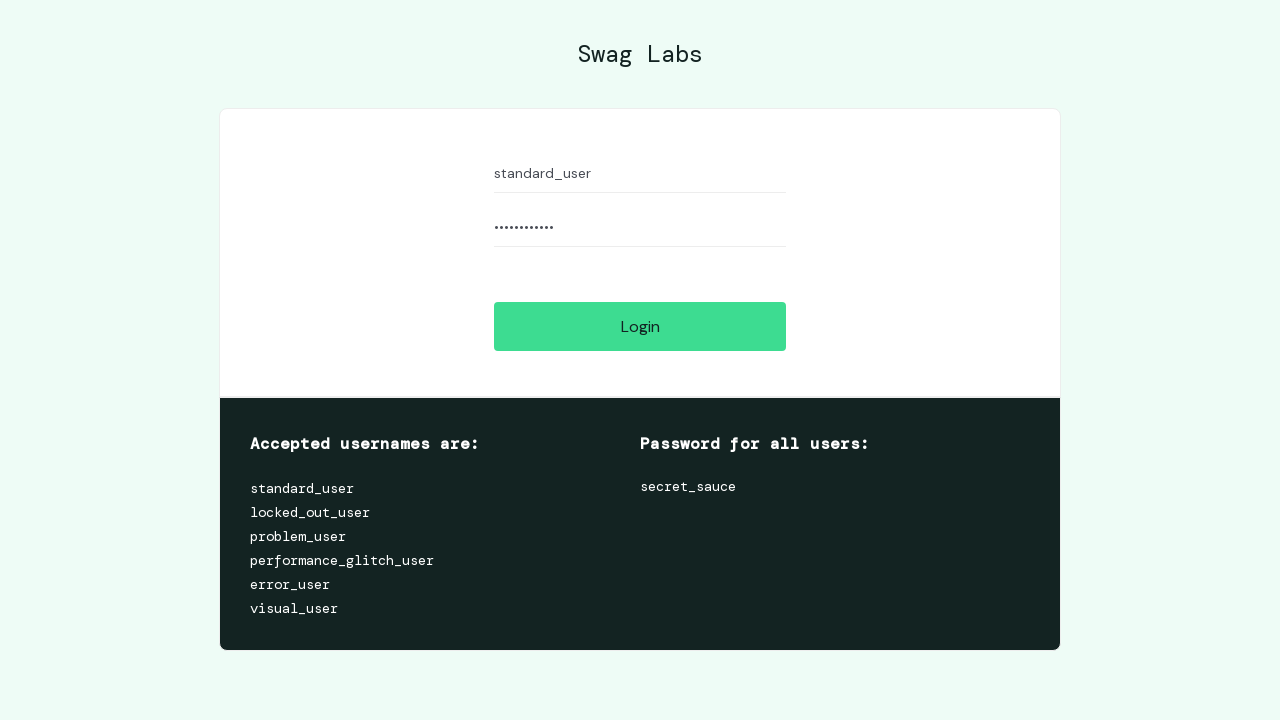

Clicked login button at (640, 326) on #login-button
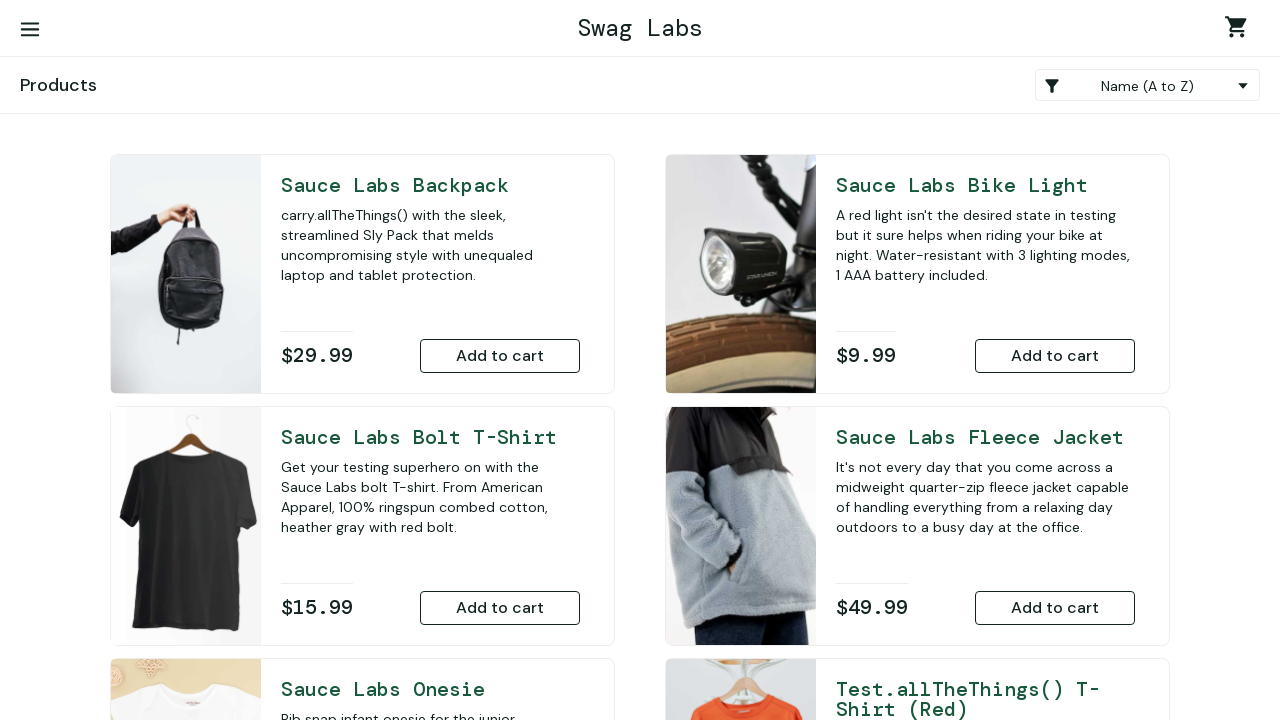

Waited 2000ms for page to load after login
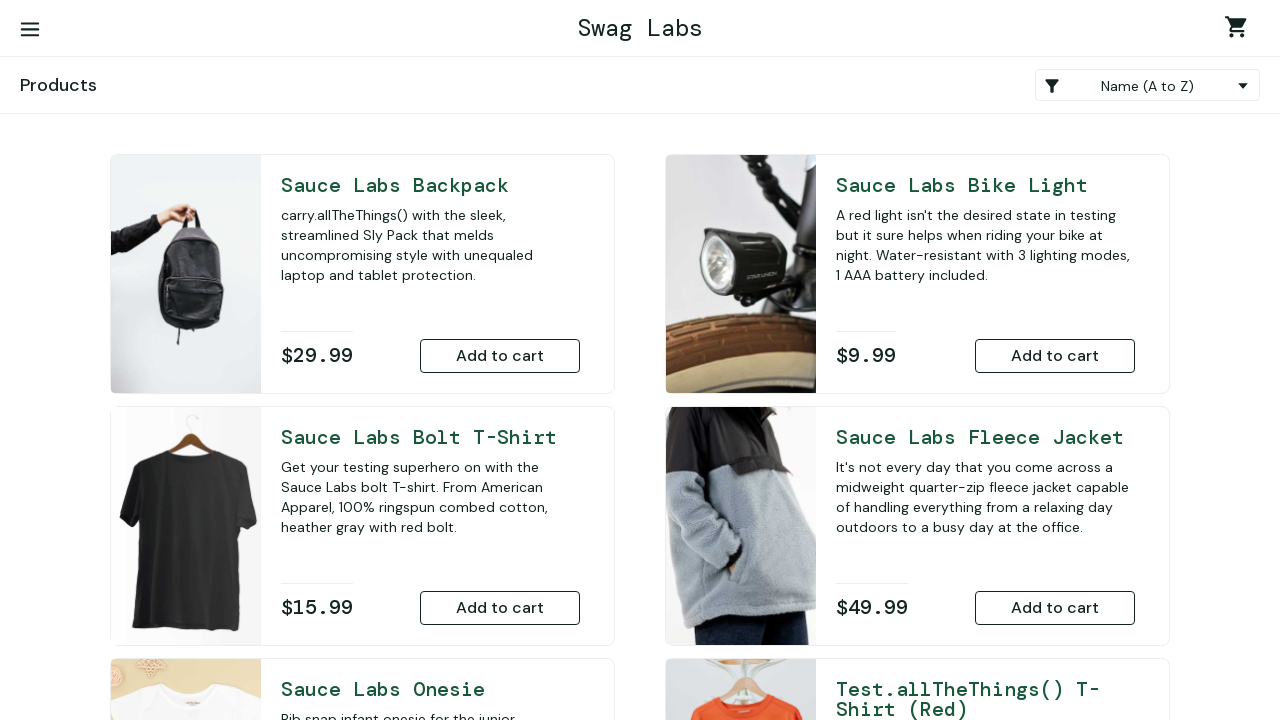

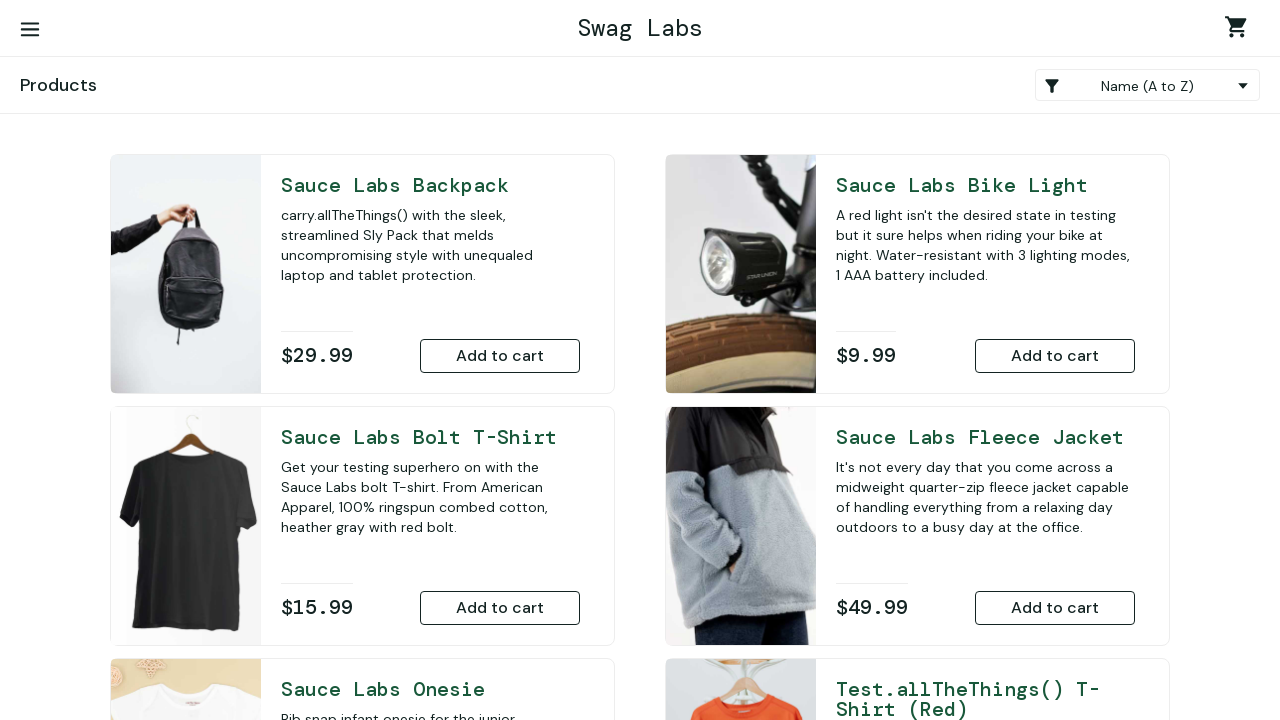